Tests form interaction by extracting a hidden attribute value from an element, calculating a mathematical result based on it, filling an input field with the result, checking two checkboxes, and submitting the form.

Starting URL: http://suninjuly.github.io/get_attribute.html

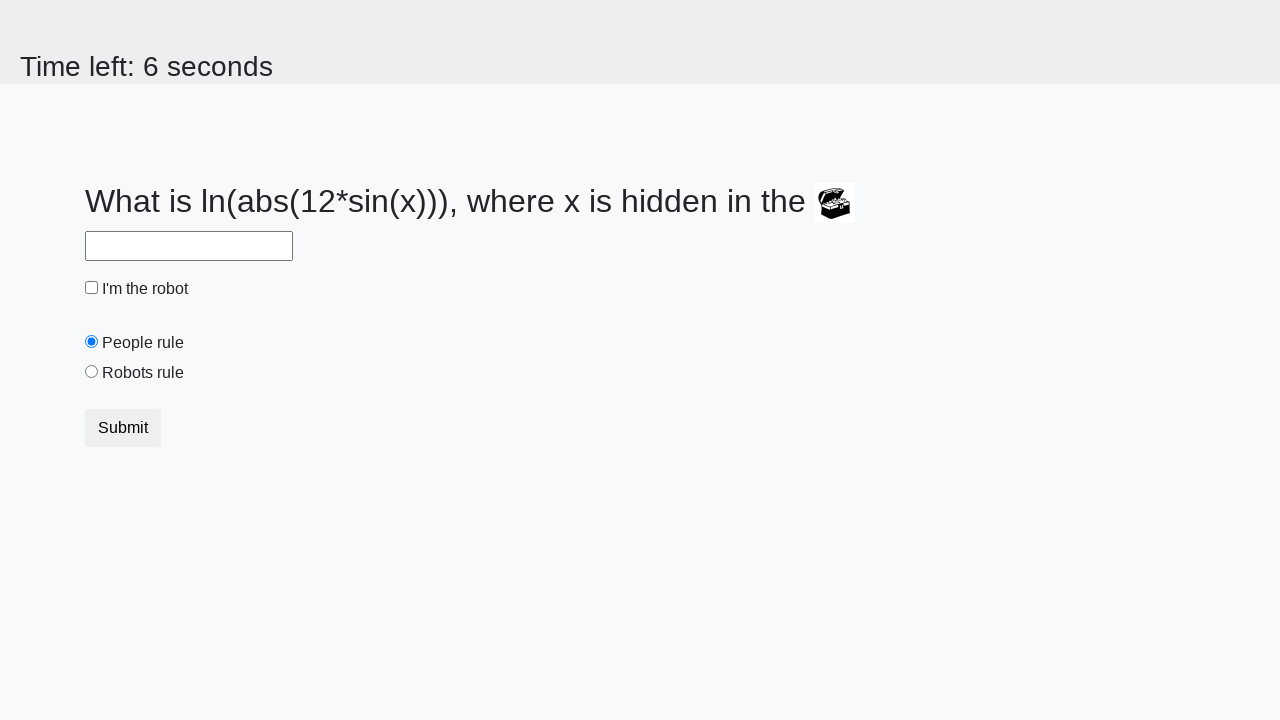

Located treasure element
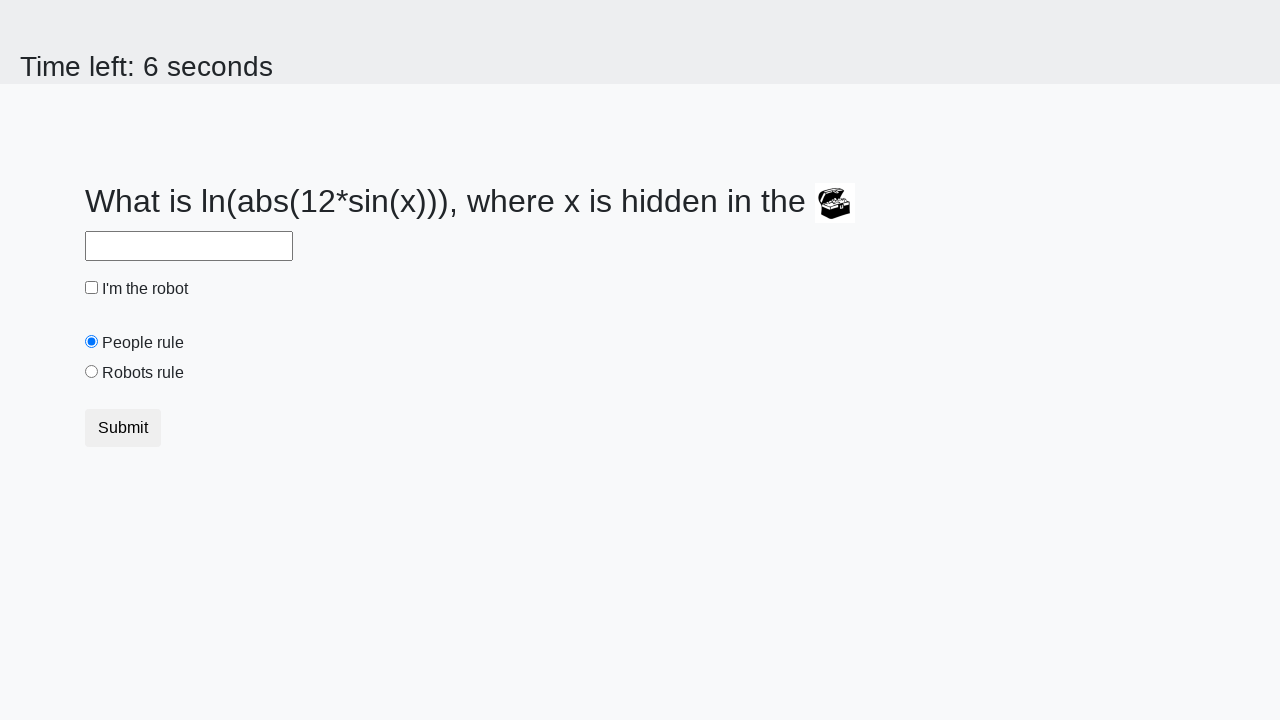

Extracted hidden valuex attribute: 787
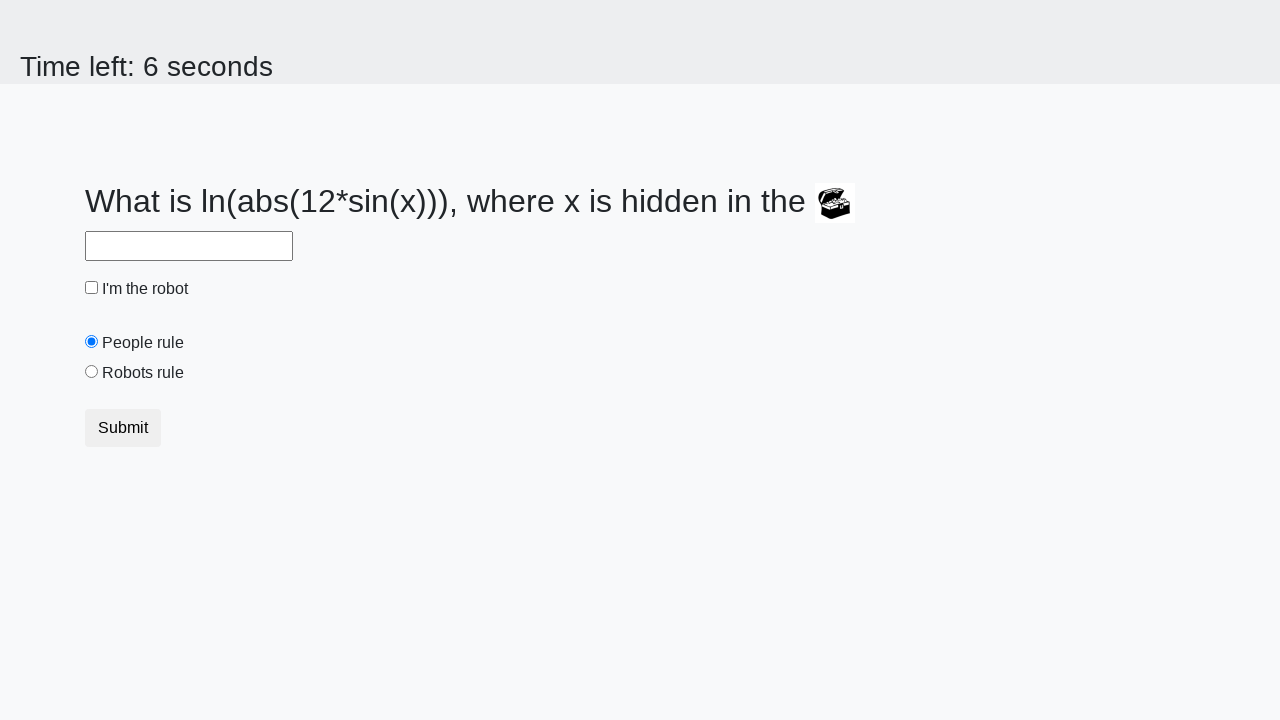

Calculated mathematical result: 2.4844248230477737
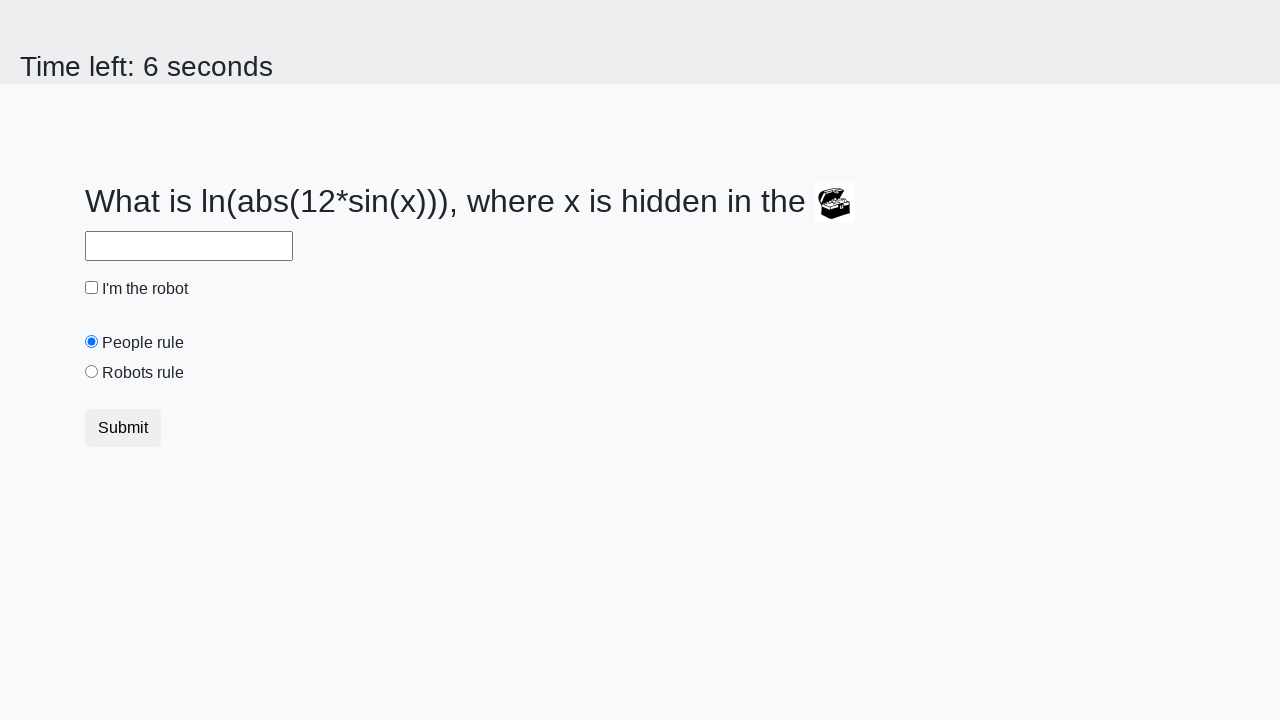

Filled text input field with calculated value: 2.4844248230477737 on input[type='text']
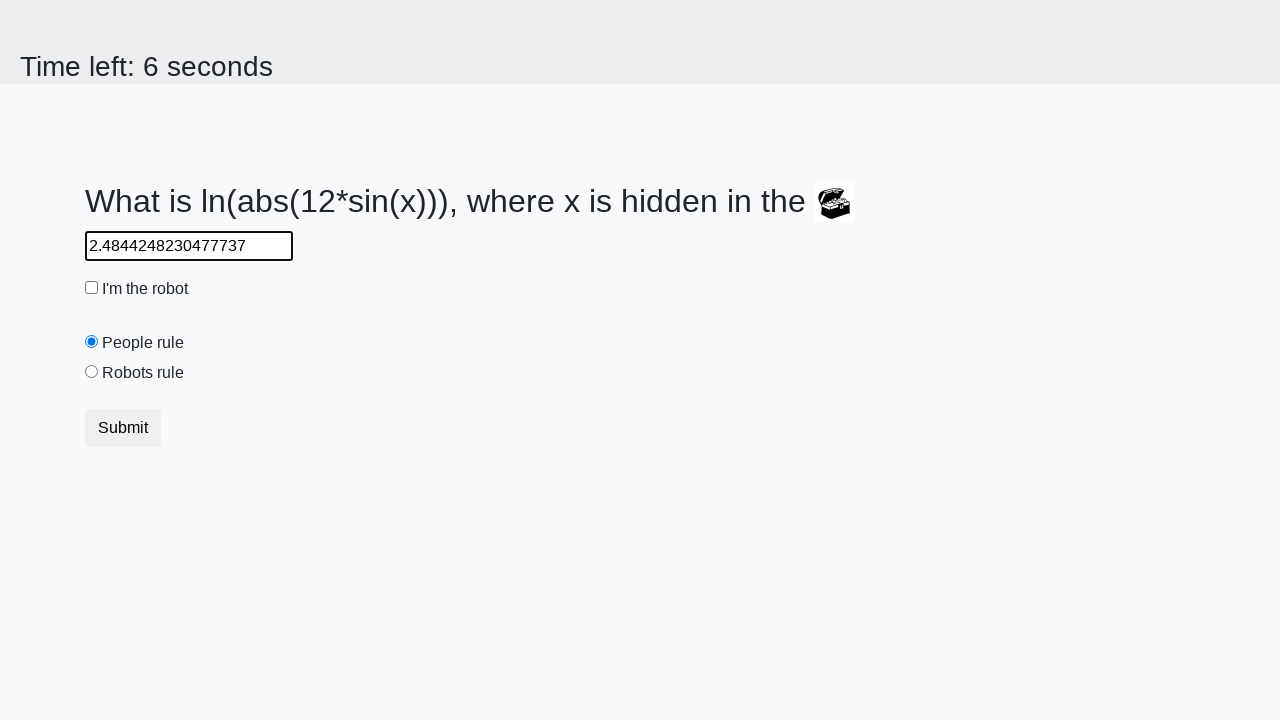

Checked first checkbox at (92, 288) on input[type='checkbox']
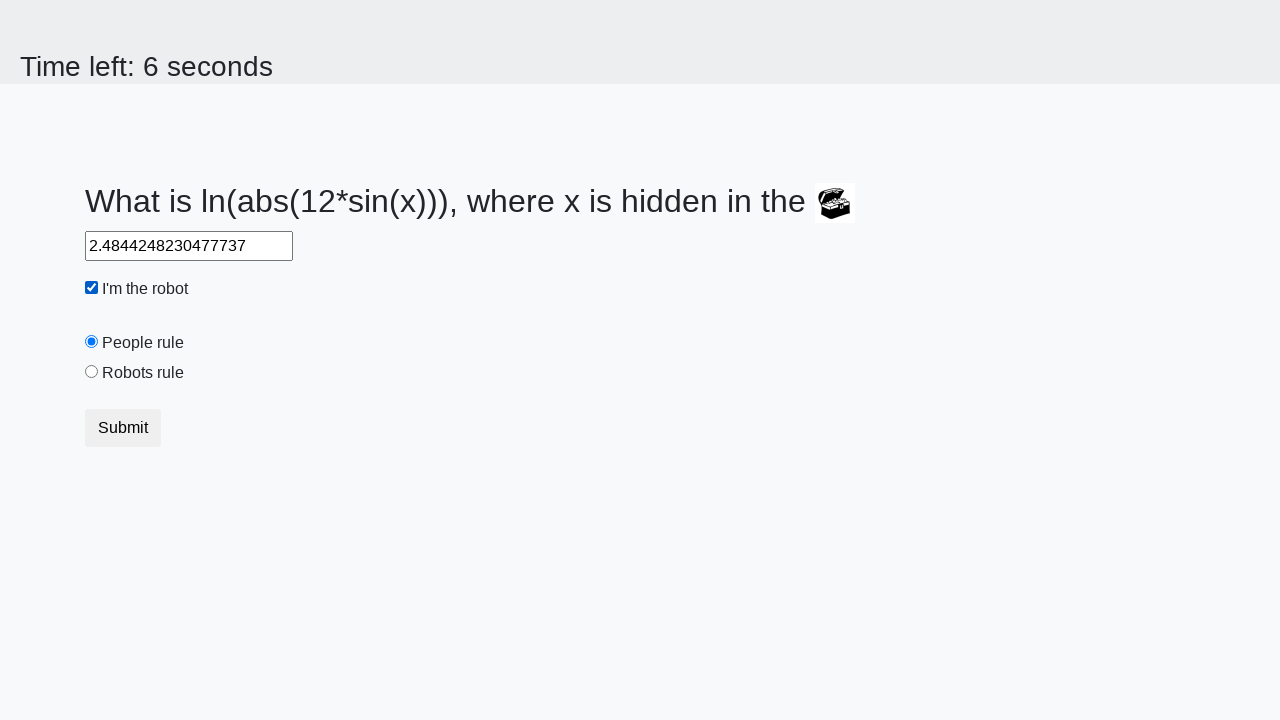

Checked robotsRule checkbox at (92, 372) on #robotsRule
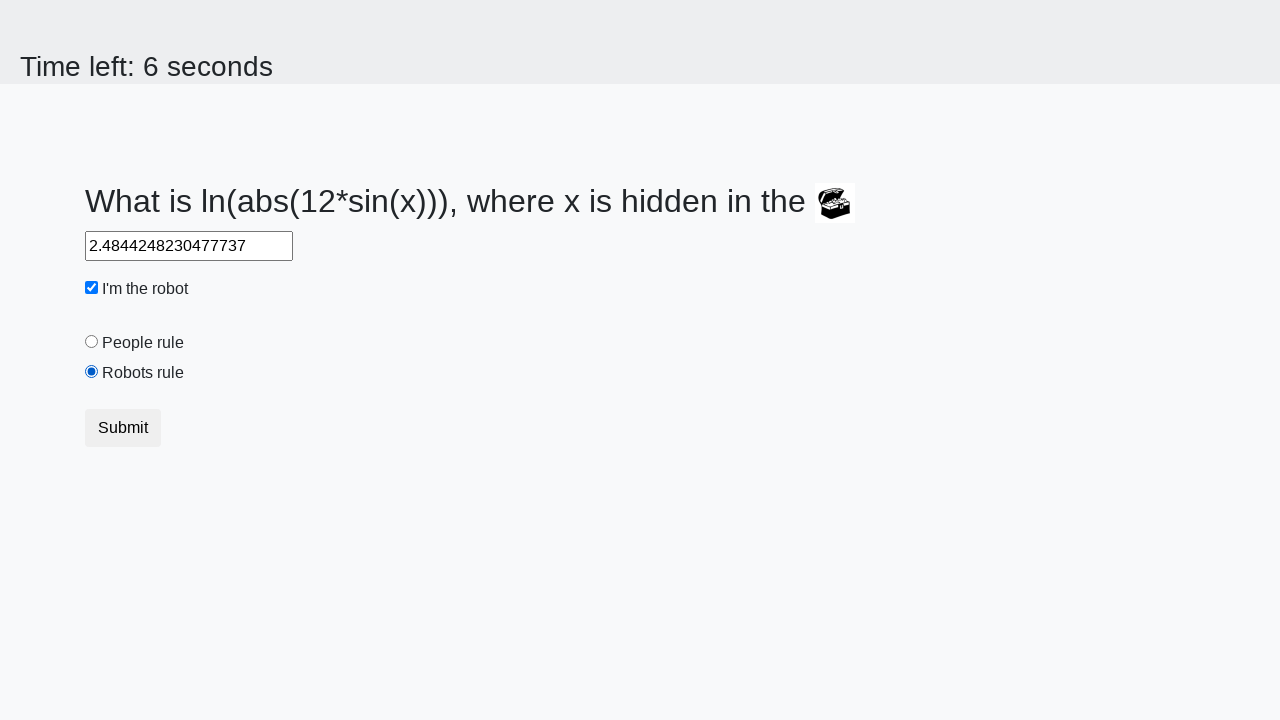

Clicked submit button to submit form at (123, 428) on .btn
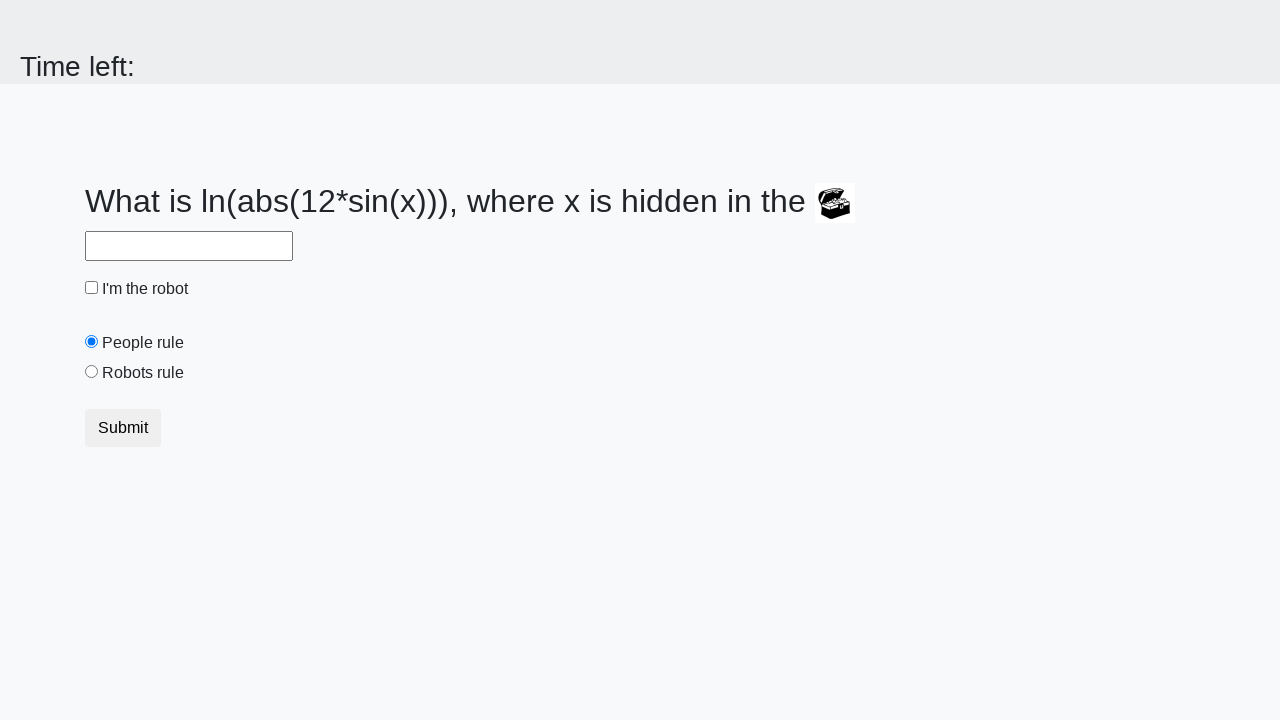

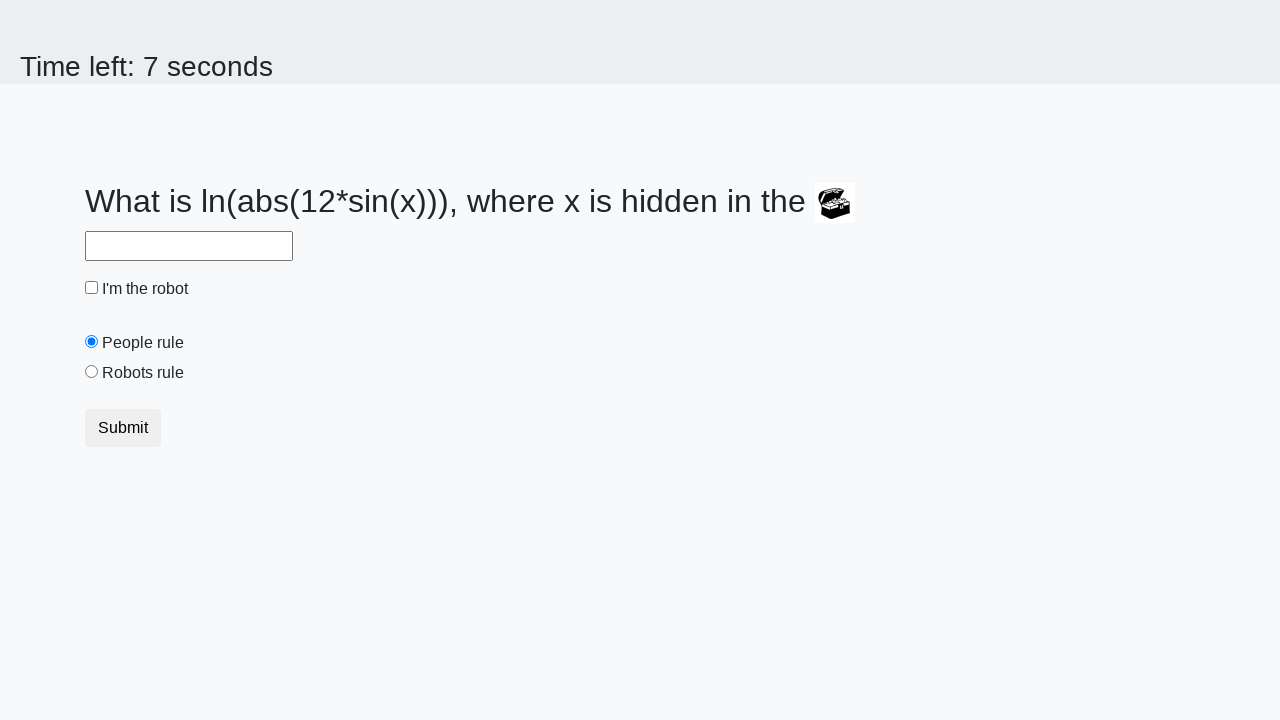